Navigates to a page with many elements and locates a specific element by ID to verify the locator is correct by highlighting it visually.

Starting URL: http://the-internet.herokuapp.com/large

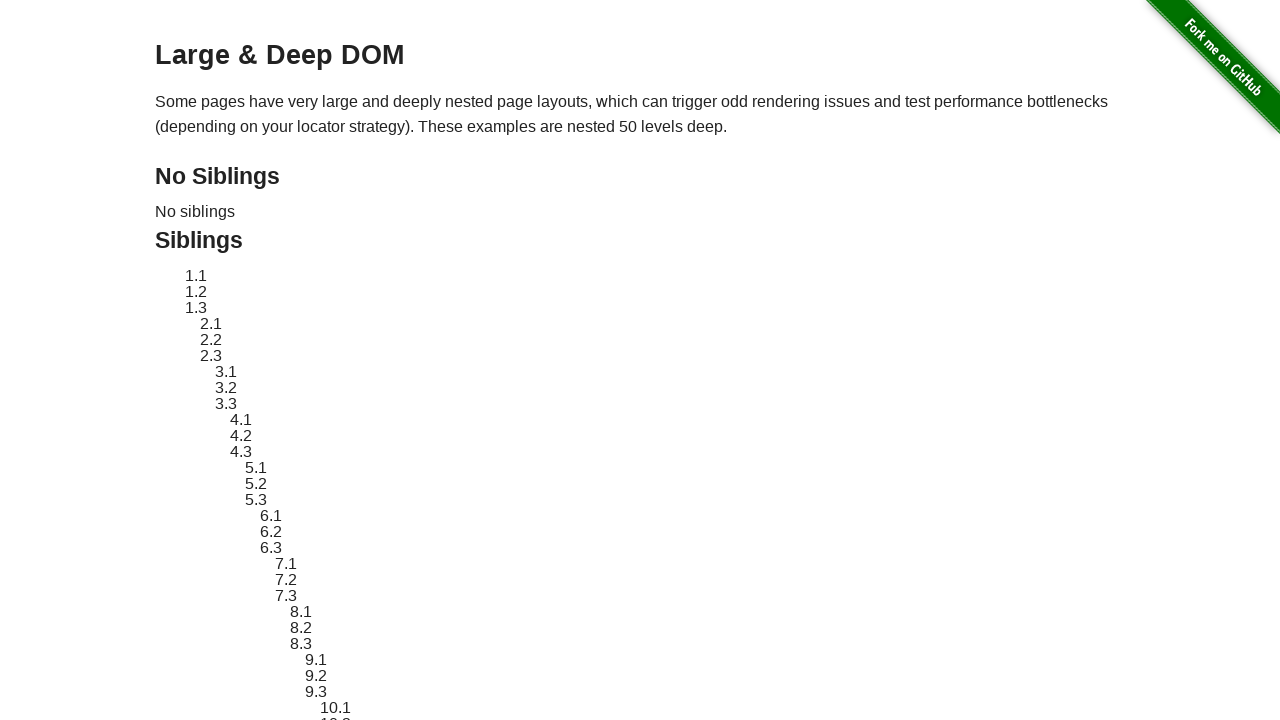

Waited for target element #sibling-2.3 to be present
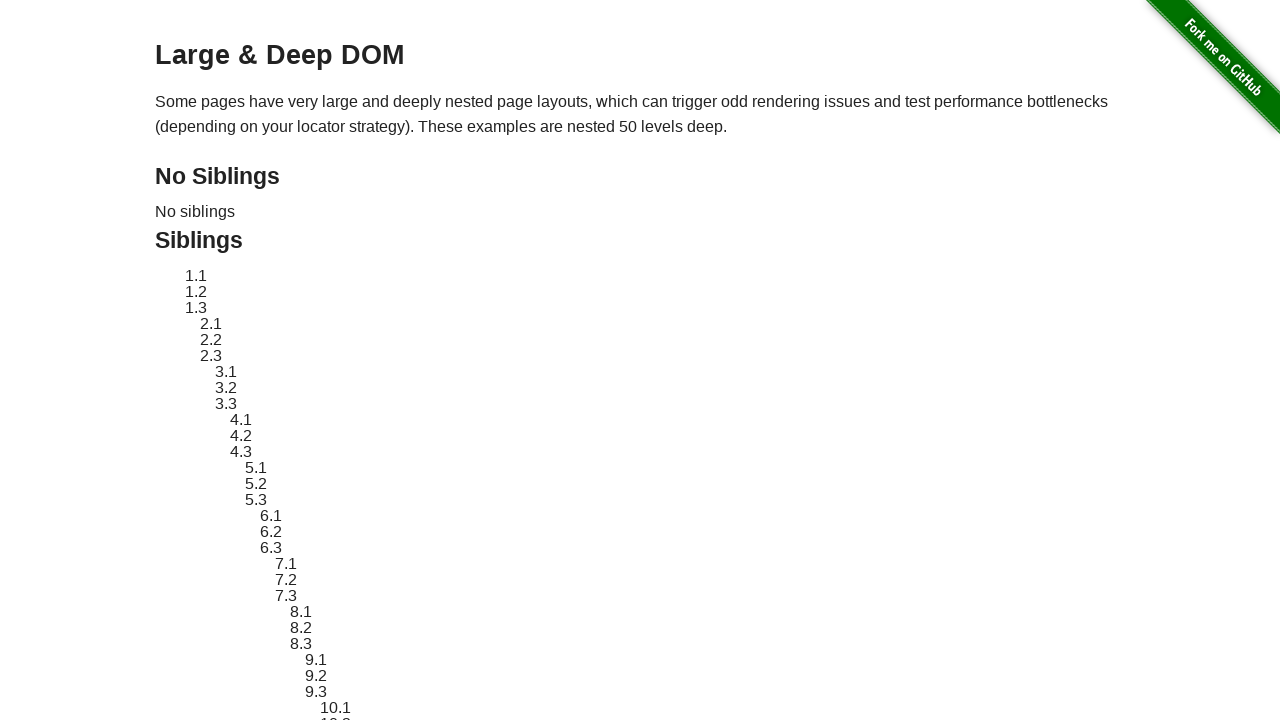

Located target element #sibling-2.3
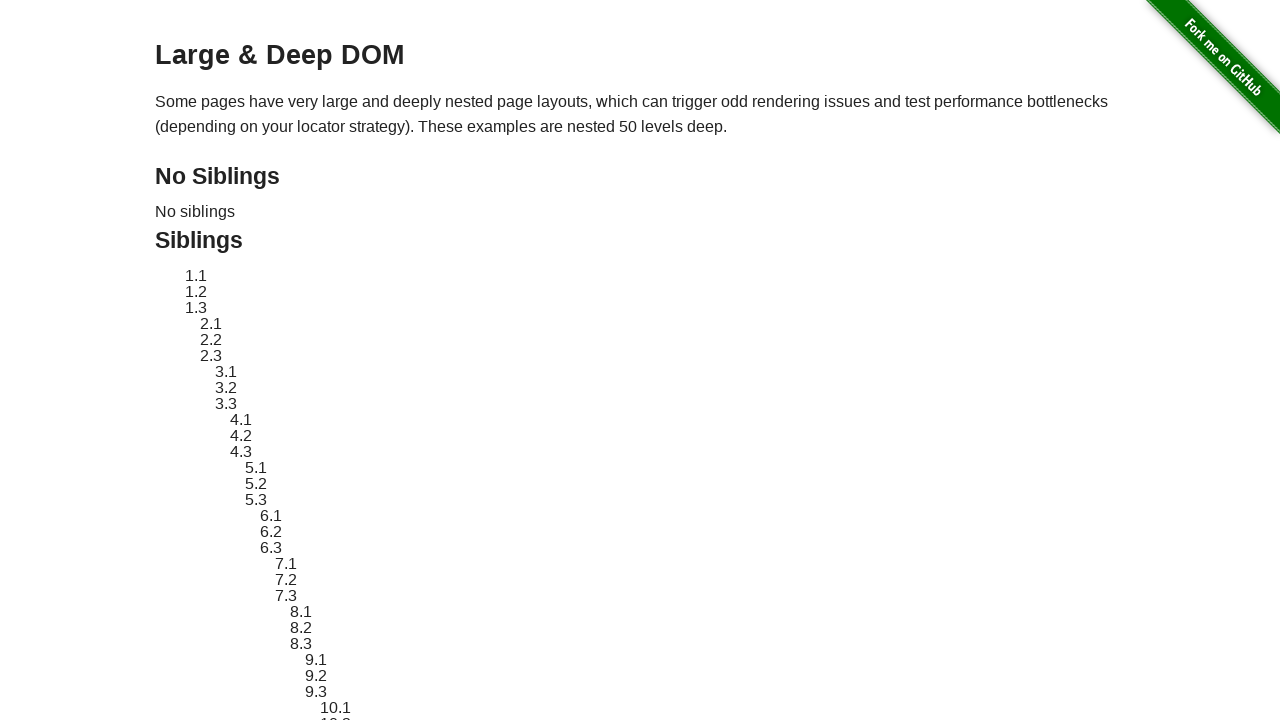

Applied red dashed border highlight to target element for visual verification
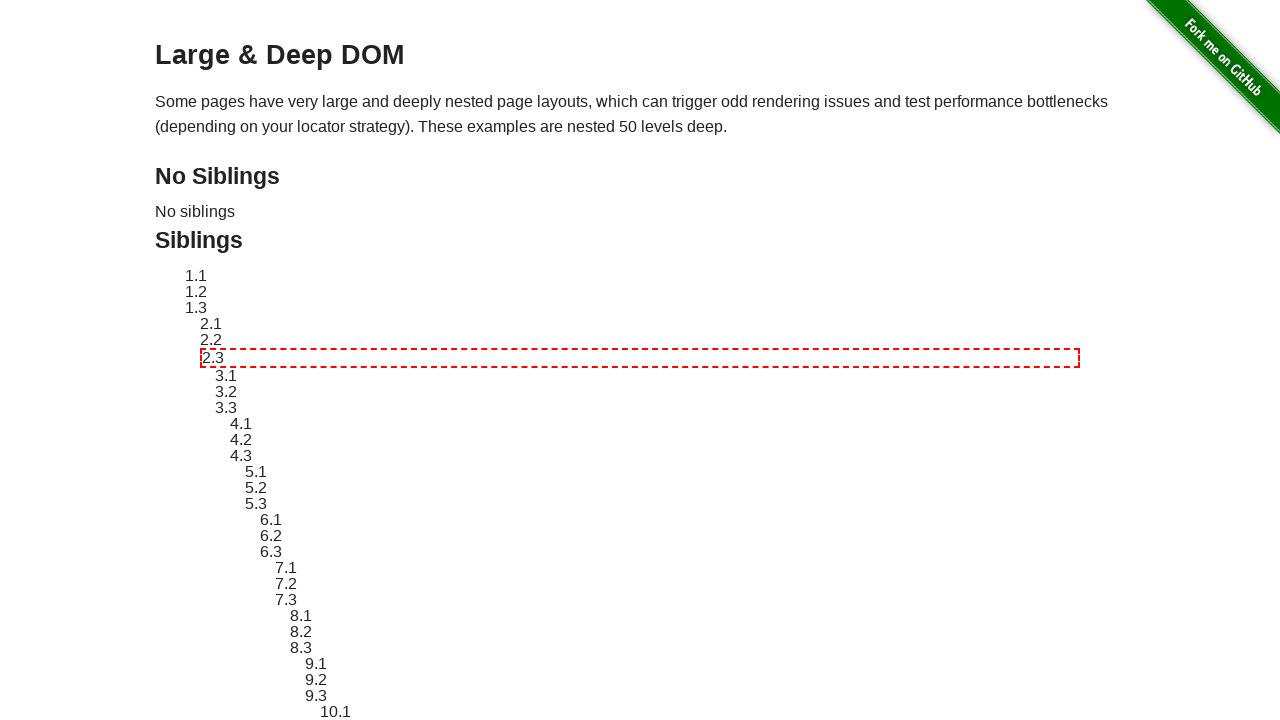

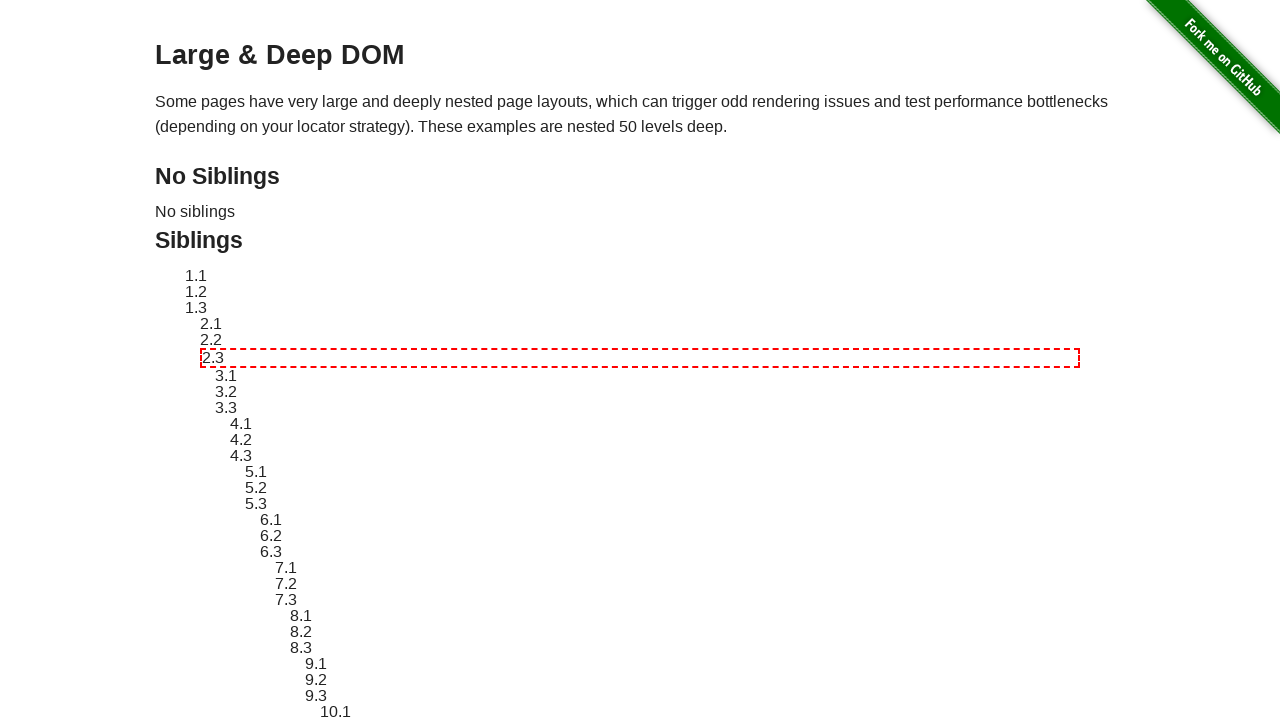